Tests dropdown menu selection by selecting year, month, and day using different selection methods (by index, by value, and by visible text)

Starting URL: https://testcenter.techproeducation.com/index.php?page=dropdown

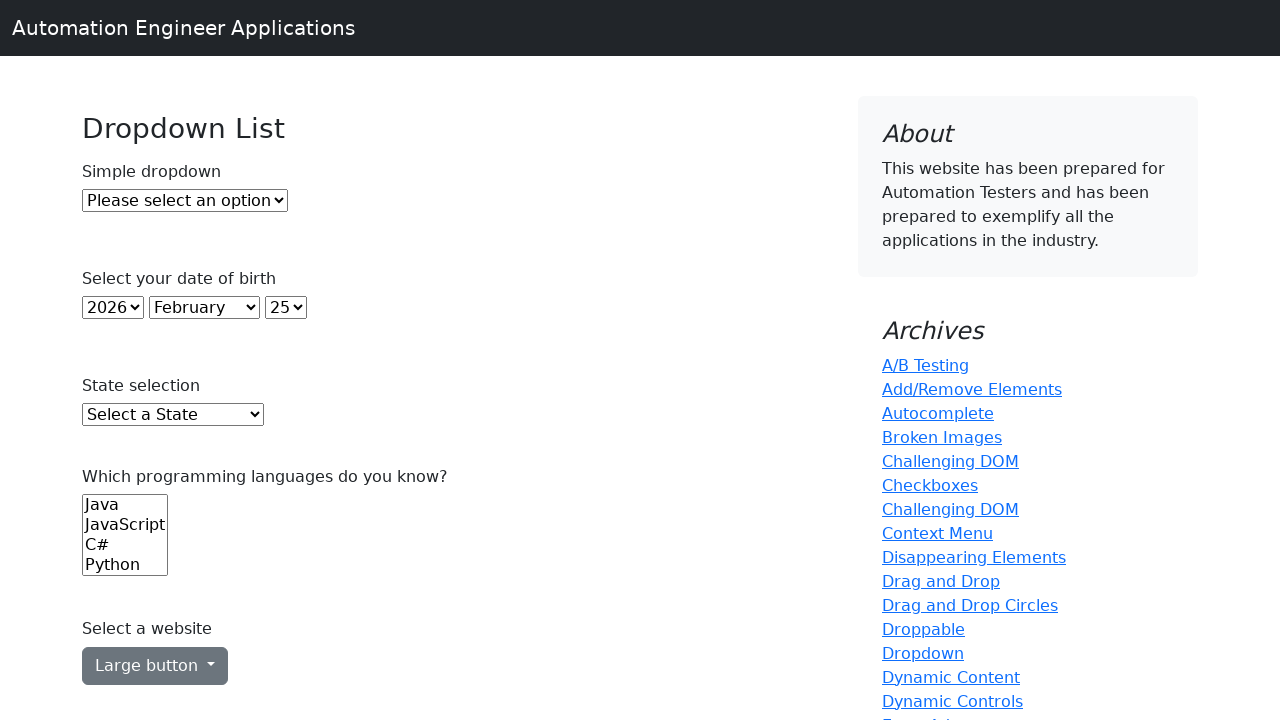

Selected year dropdown option by index 5 (6th option) on select#year
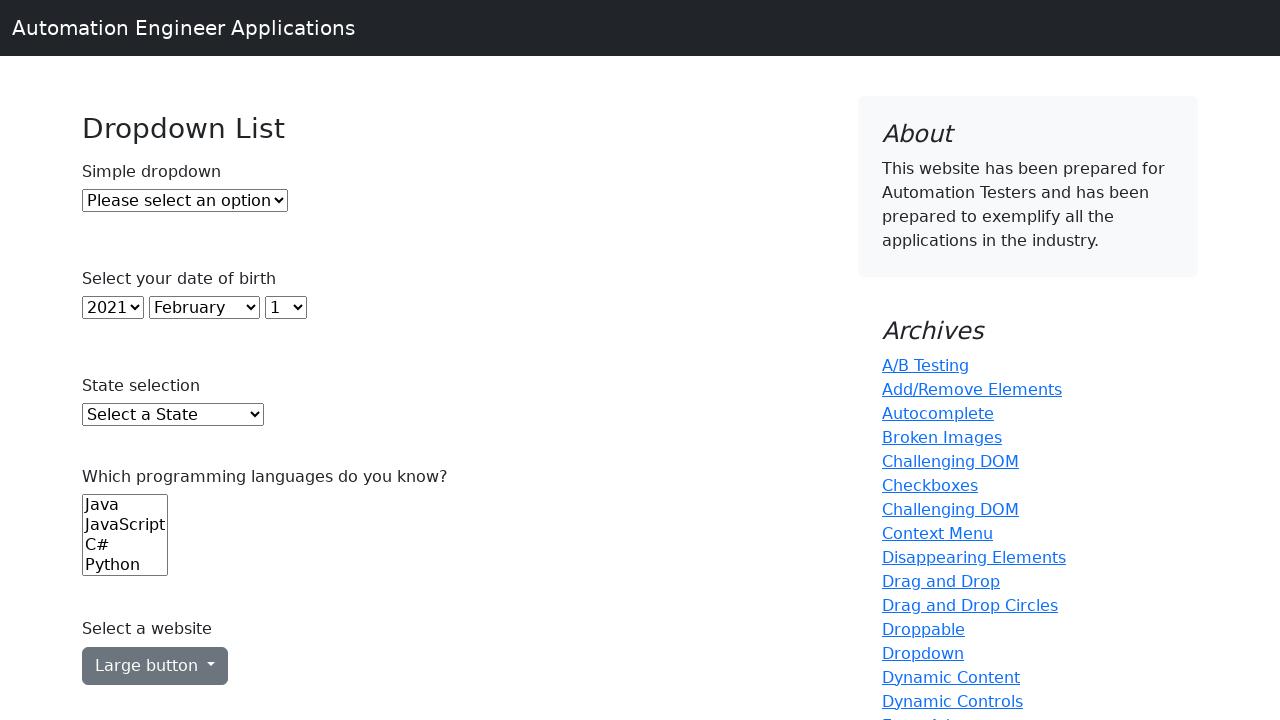

Selected month dropdown option by value '6' (July) on select#month
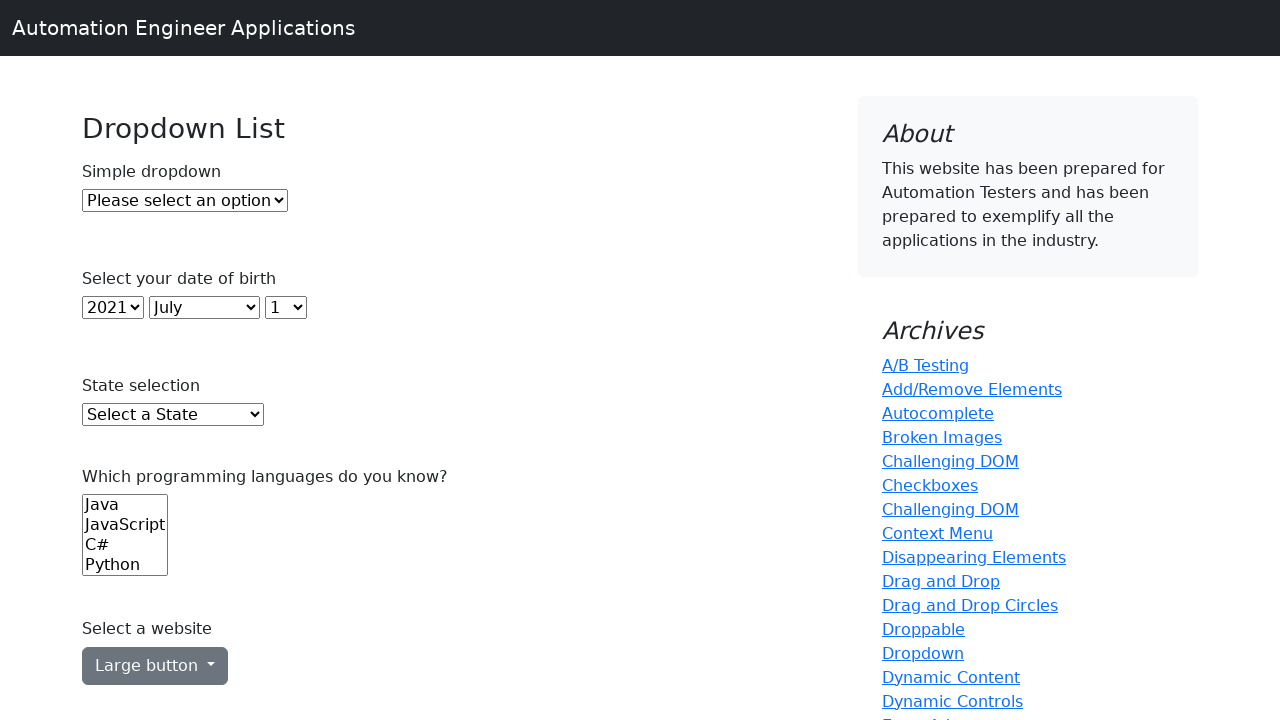

Selected day dropdown option by visible text '7' on select#day
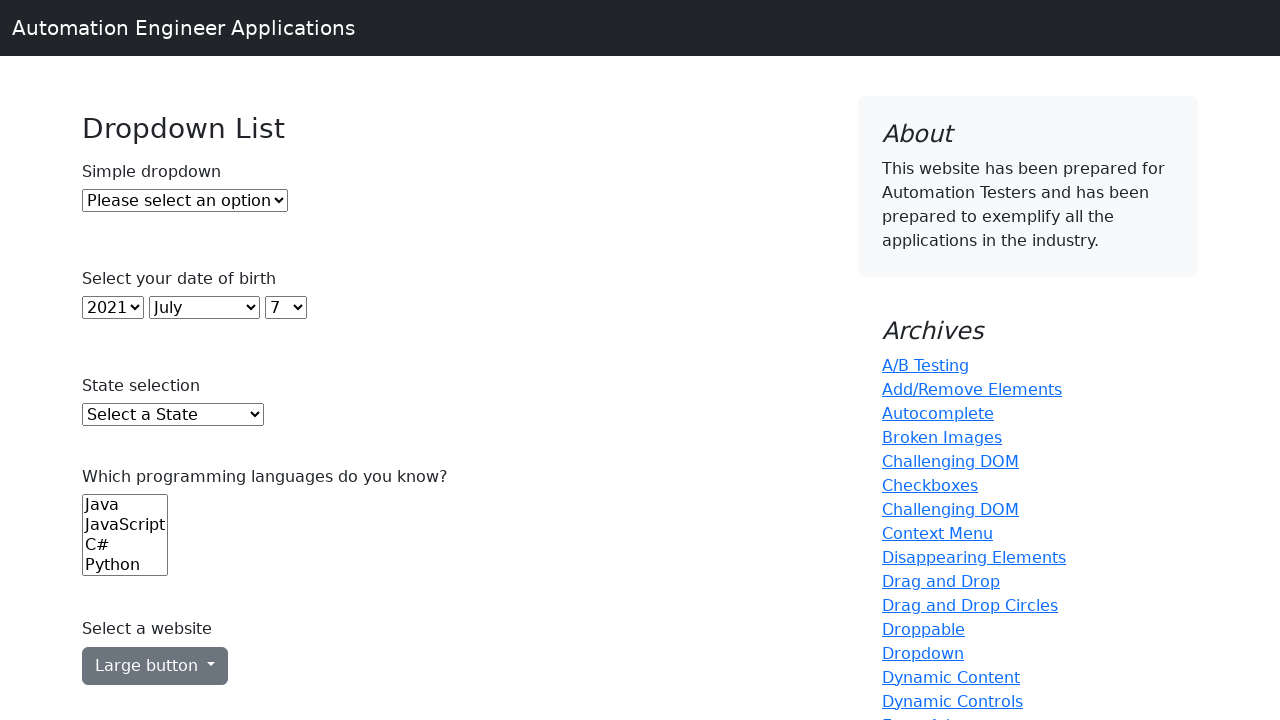

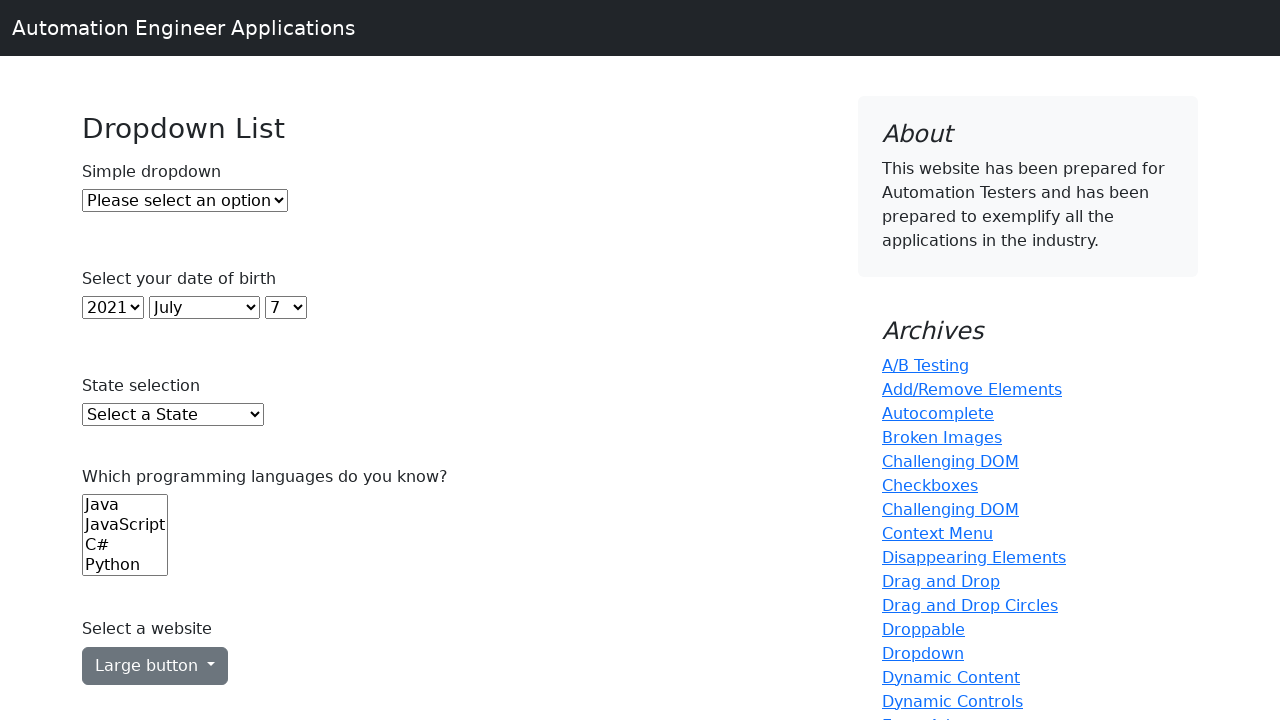